Tests the ability to select a checkbox by clicking on checkbox 1 if it's not already selected

Starting URL: https://the-internet.herokuapp.com/checkboxes

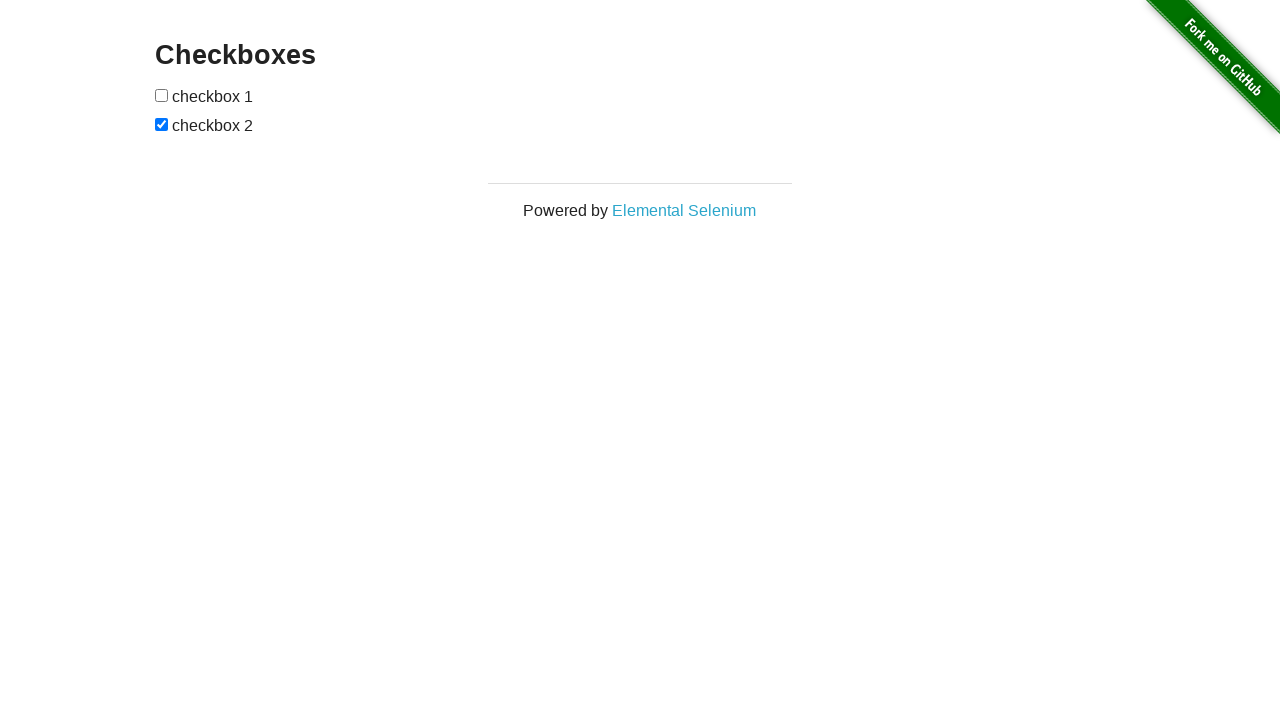

Waited for checkboxes to load on the page
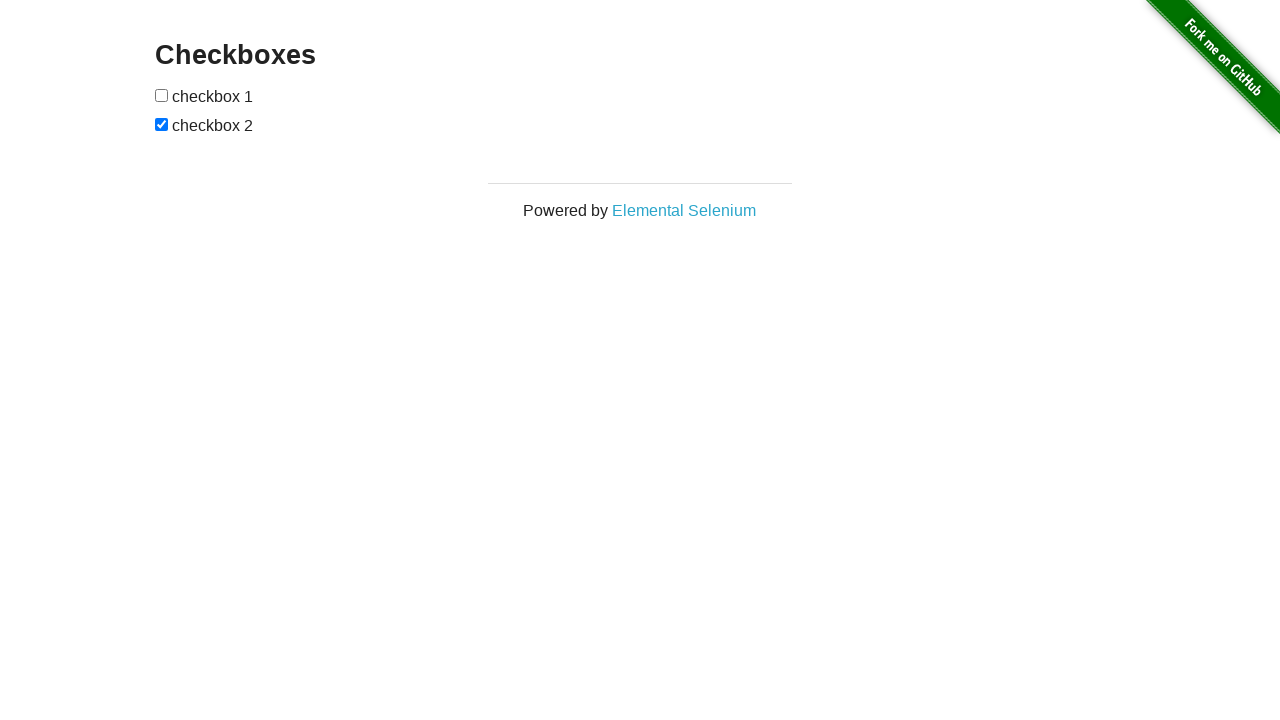

Located the first checkbox element
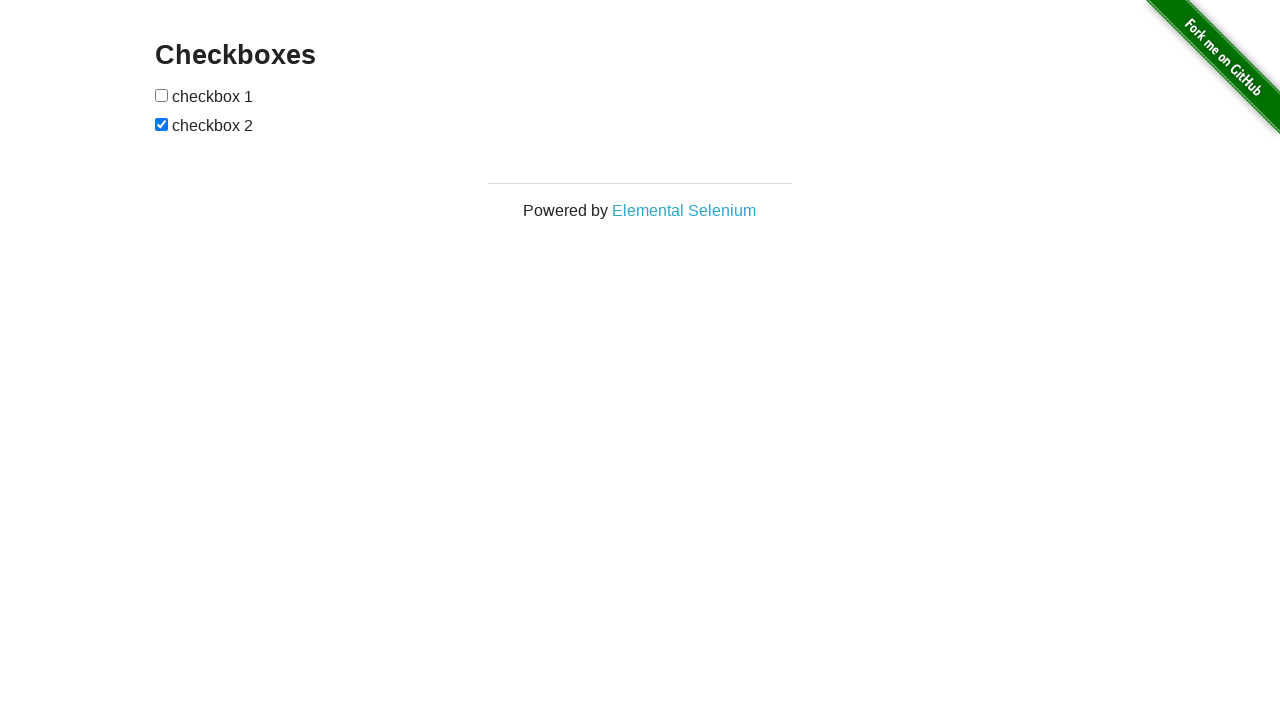

Checkbox 1 was not selected, clicked to select it at (162, 95) on #checkboxes input:nth-child(1)
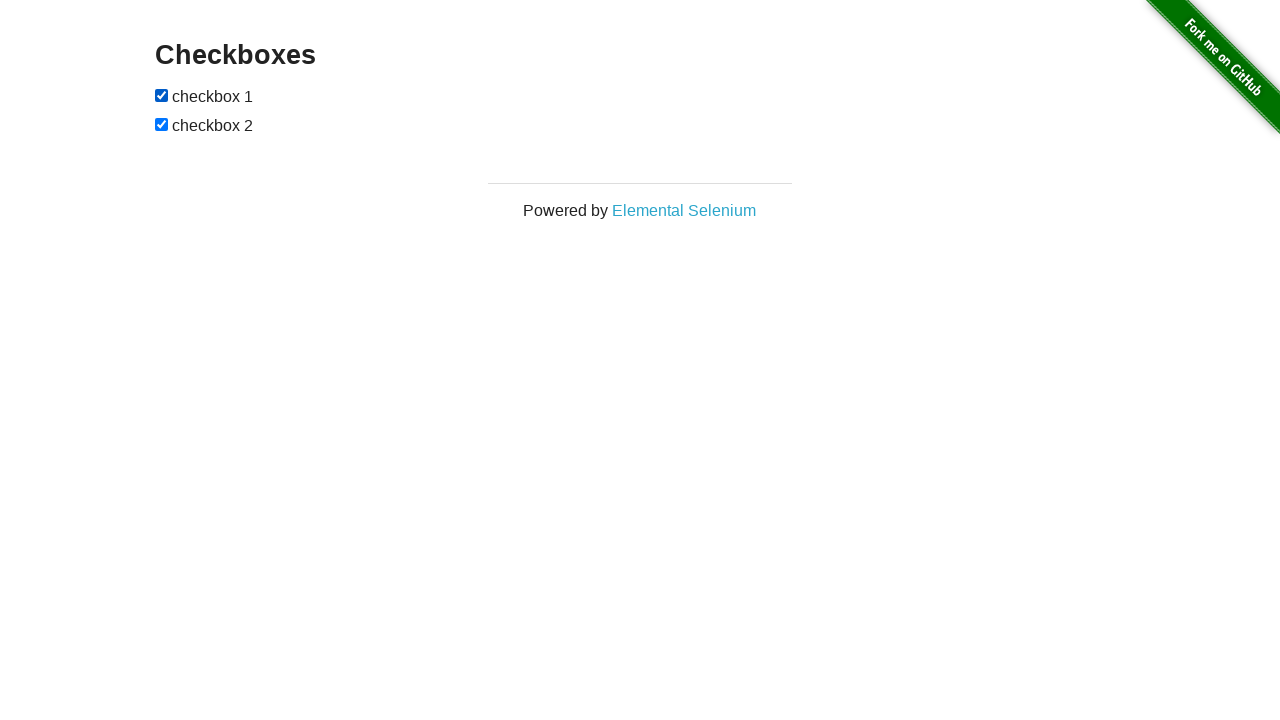

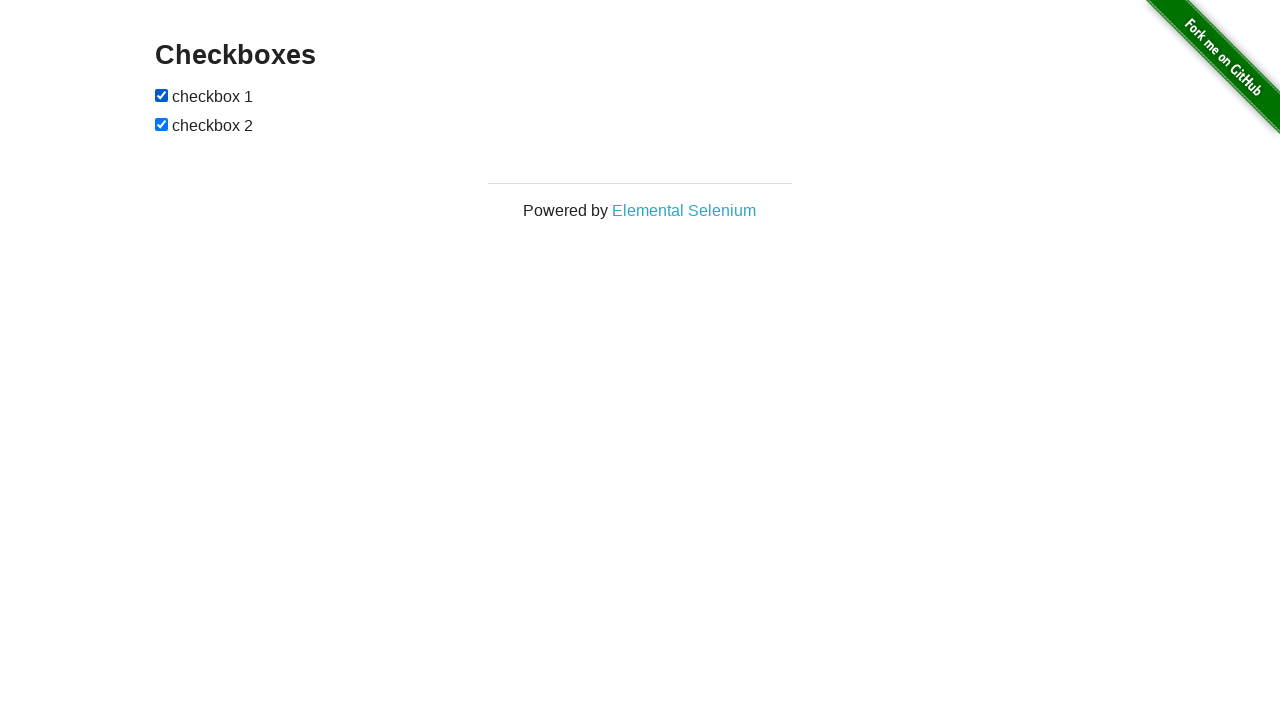